Tests a registration form by filling in username, email, selecting gender and hobby checkboxes, choosing a country from dropdown, and submitting the form.

Starting URL: https://material.playwrightvn.com

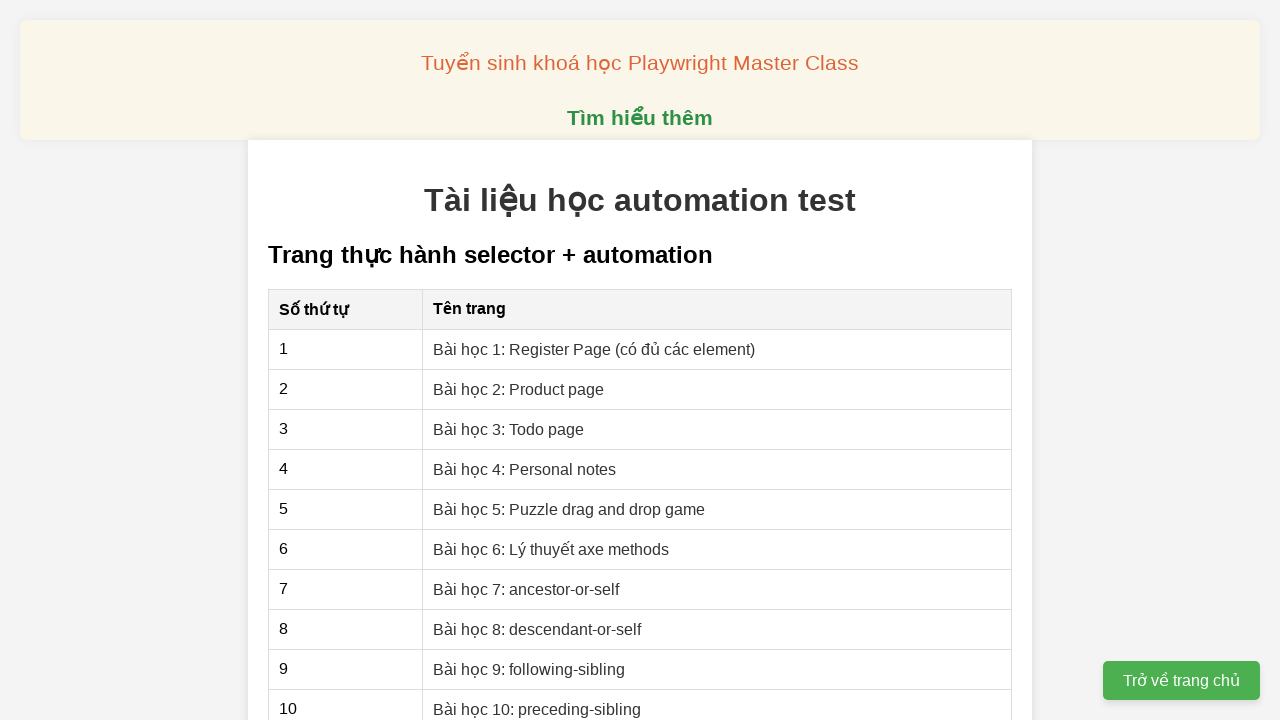

Clicked on Register page link at (594, 349) on xpath=//a[@href='01-xpath-register-page.html']
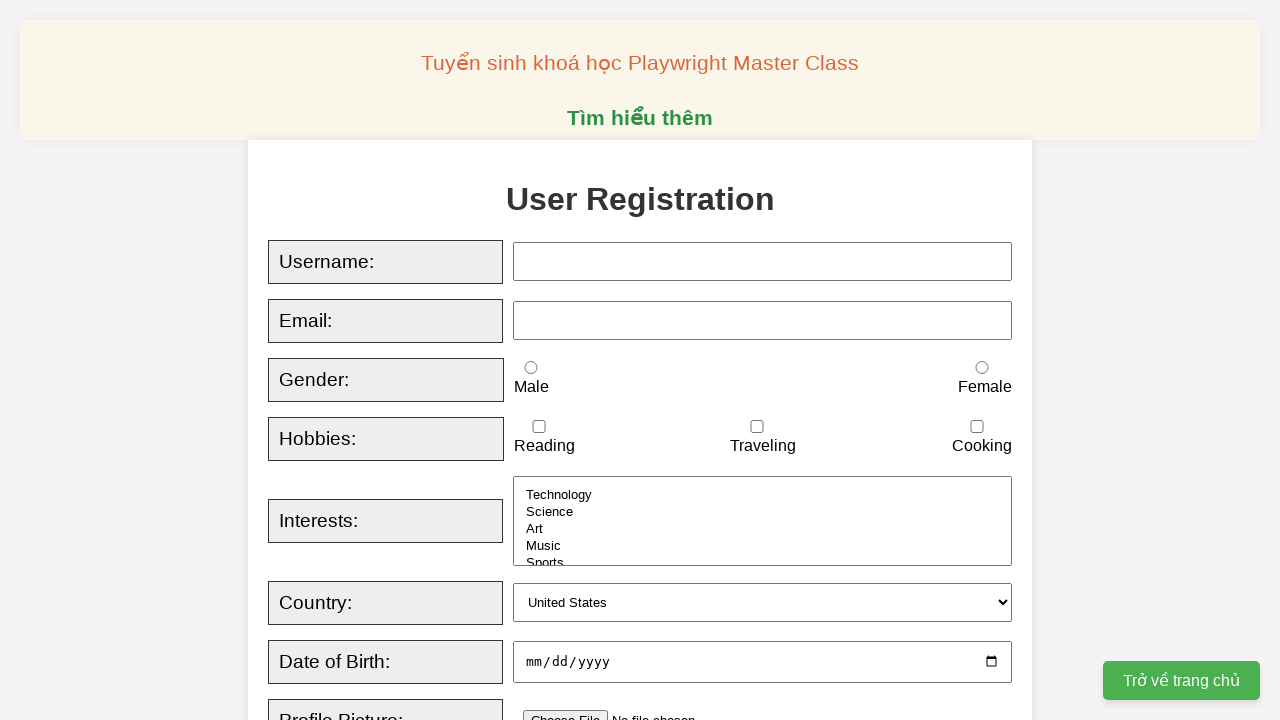

Filled username field with 'Huong' on xpath=//input[@id='username']
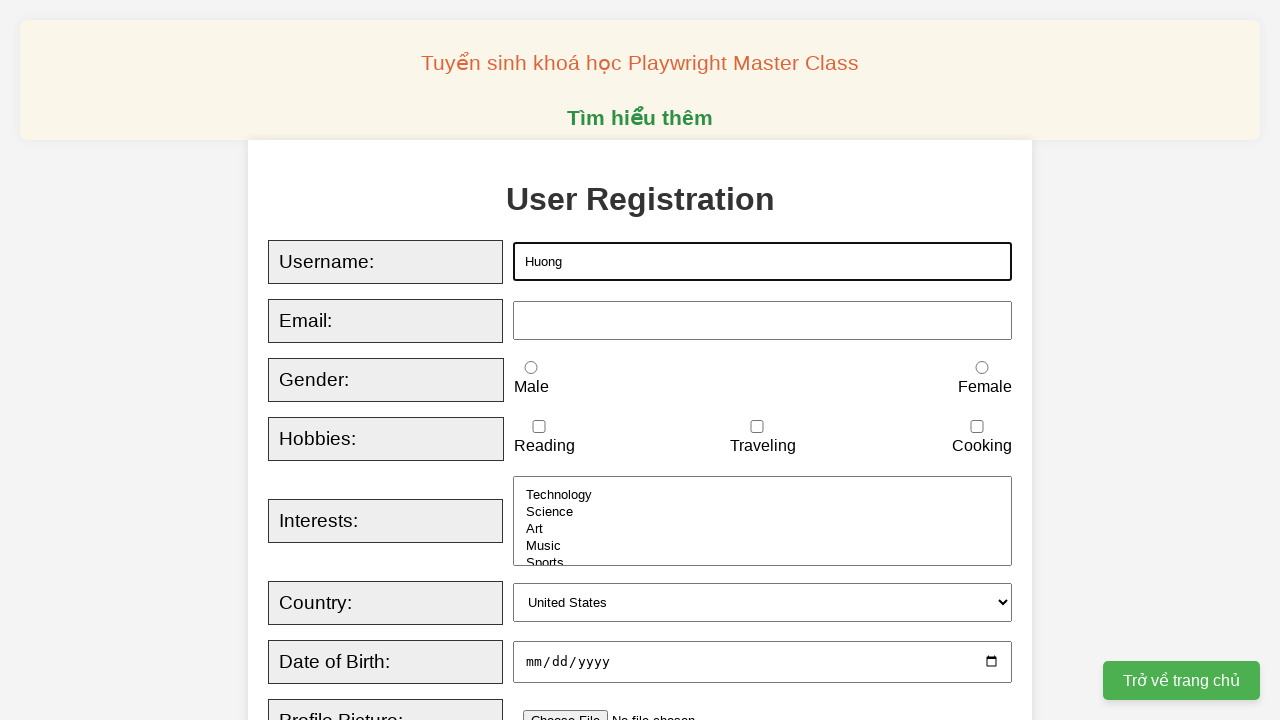

Filled email field with 'huong@gmail.com' on xpath=//input[@id='email']
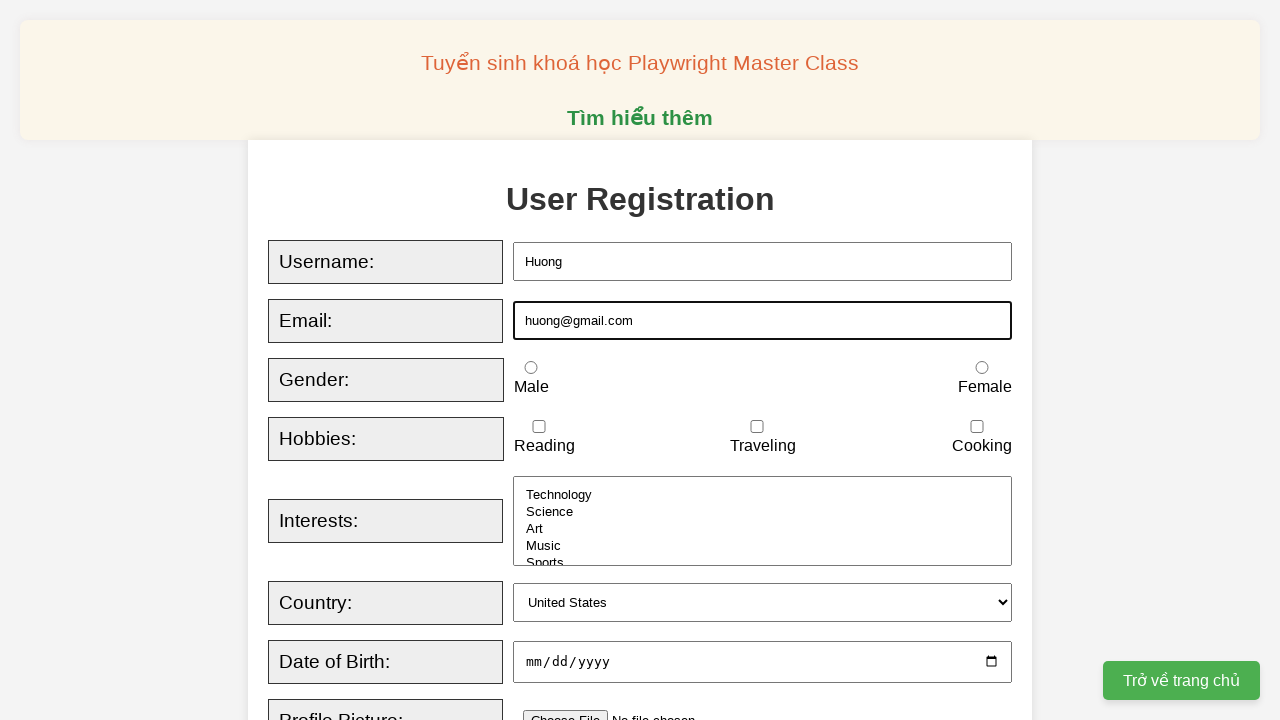

Checked male radio button at (531, 368) on xpath=//input[@id='male']
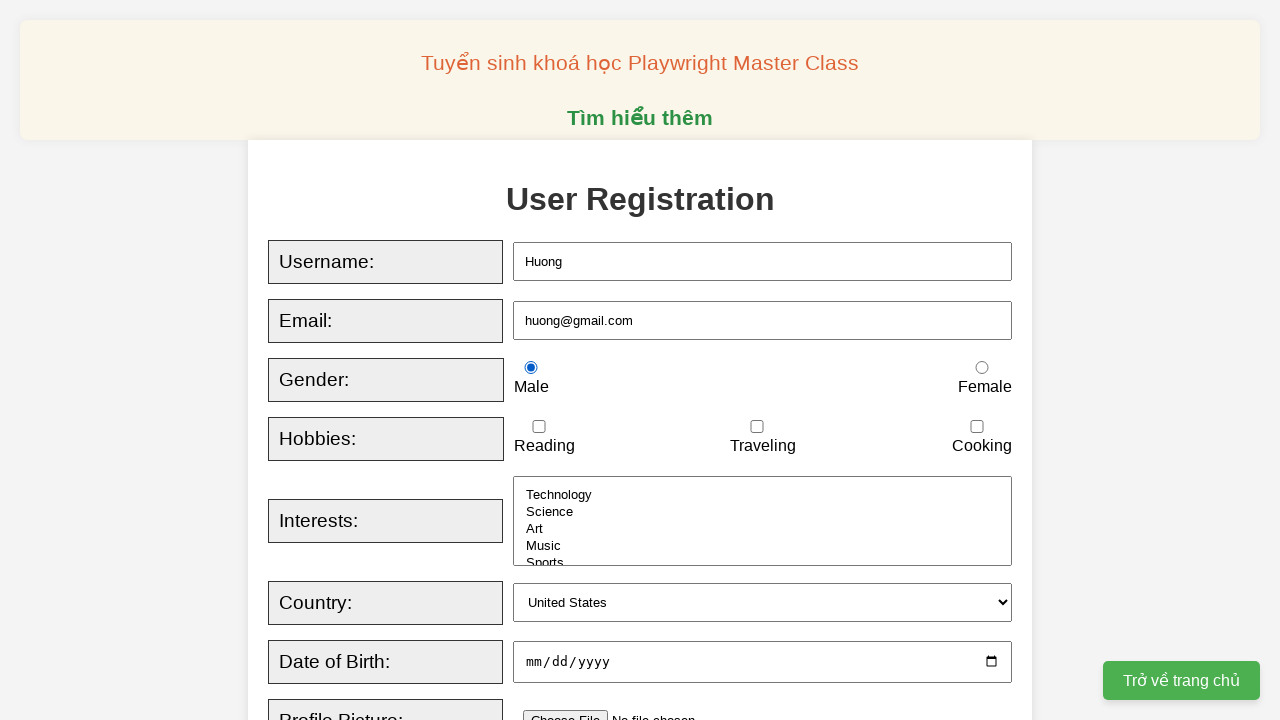

Checked reading hobby checkbox at (539, 427) on xpath=//input[@id='reading']
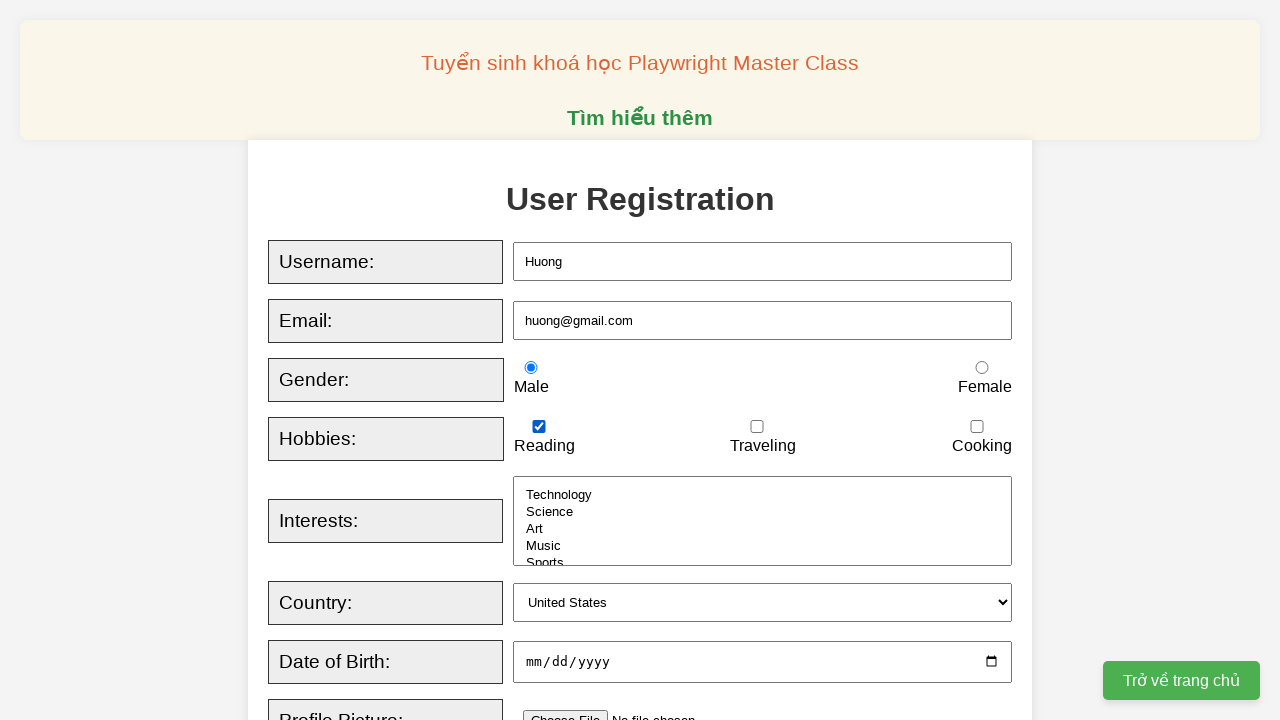

Selected 'uk' from country dropdown on xpath=//select[@id='country']
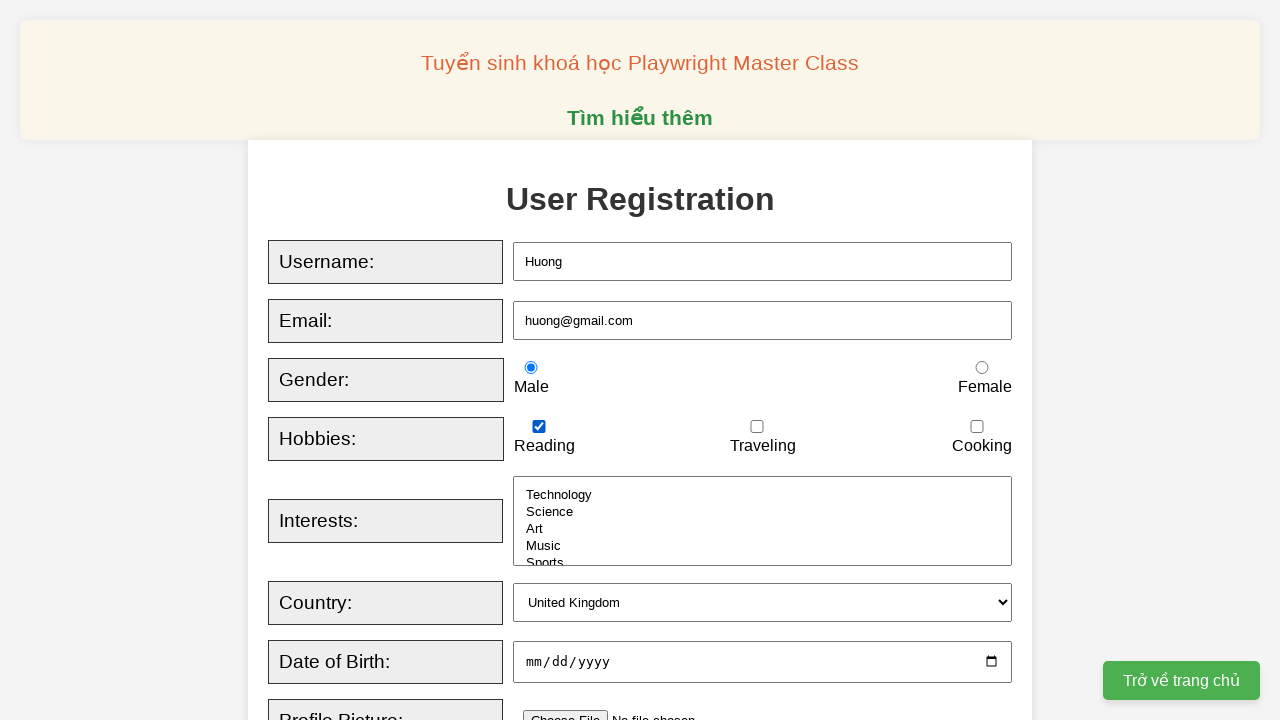

Clicked submit button to register at (528, 360) on xpath=//button[@type='submit']
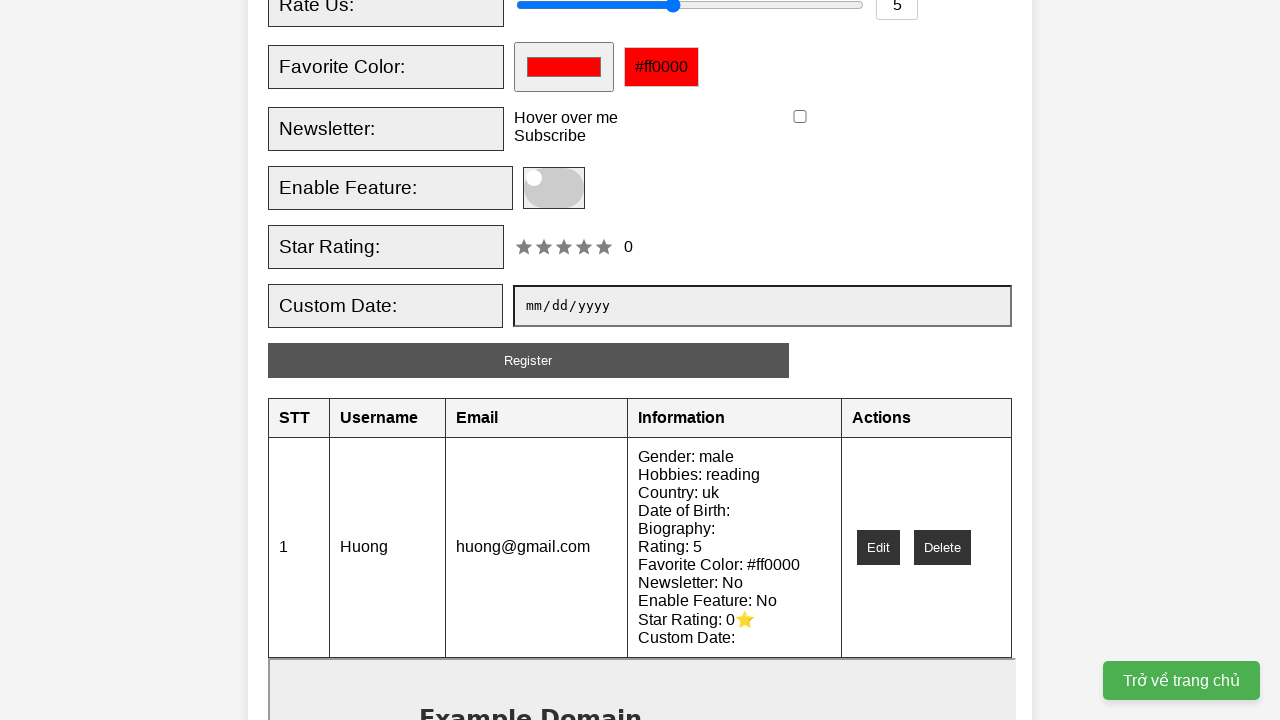

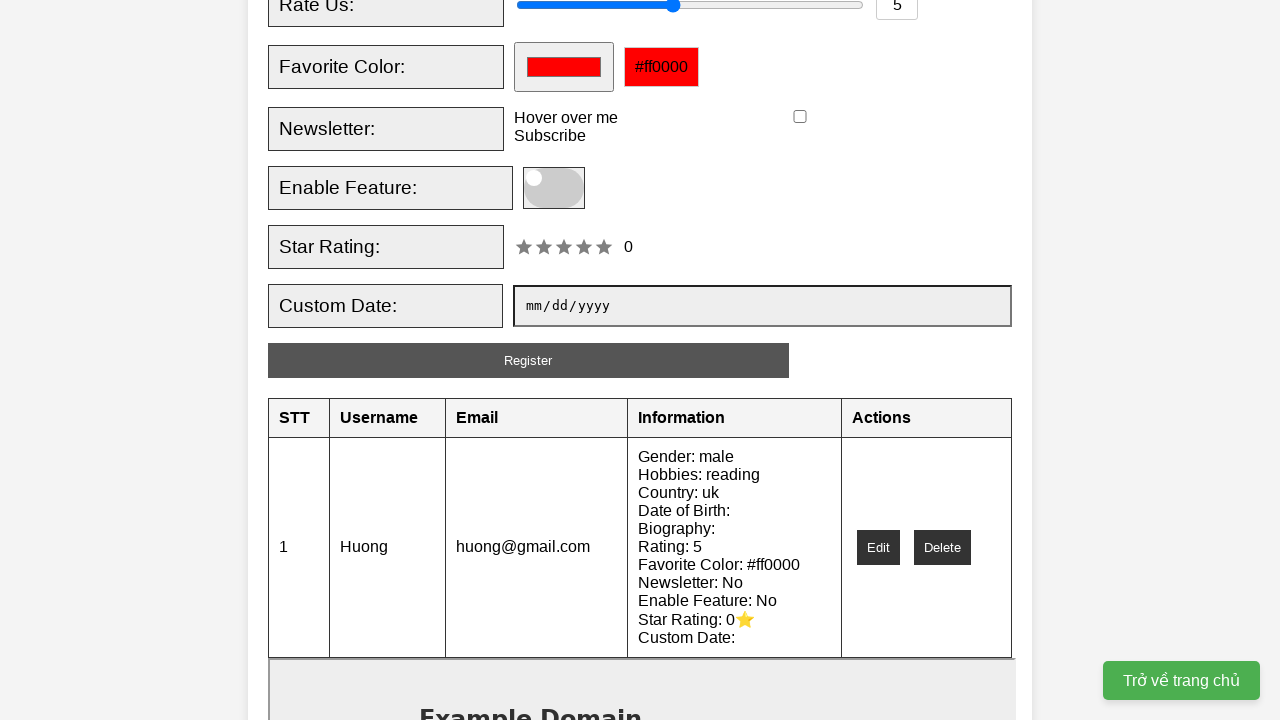